Tests dropdown menu functionality by navigating to the dropdown page and selecting different options from the dropdown

Starting URL: http://the-internet.herokuapp.com

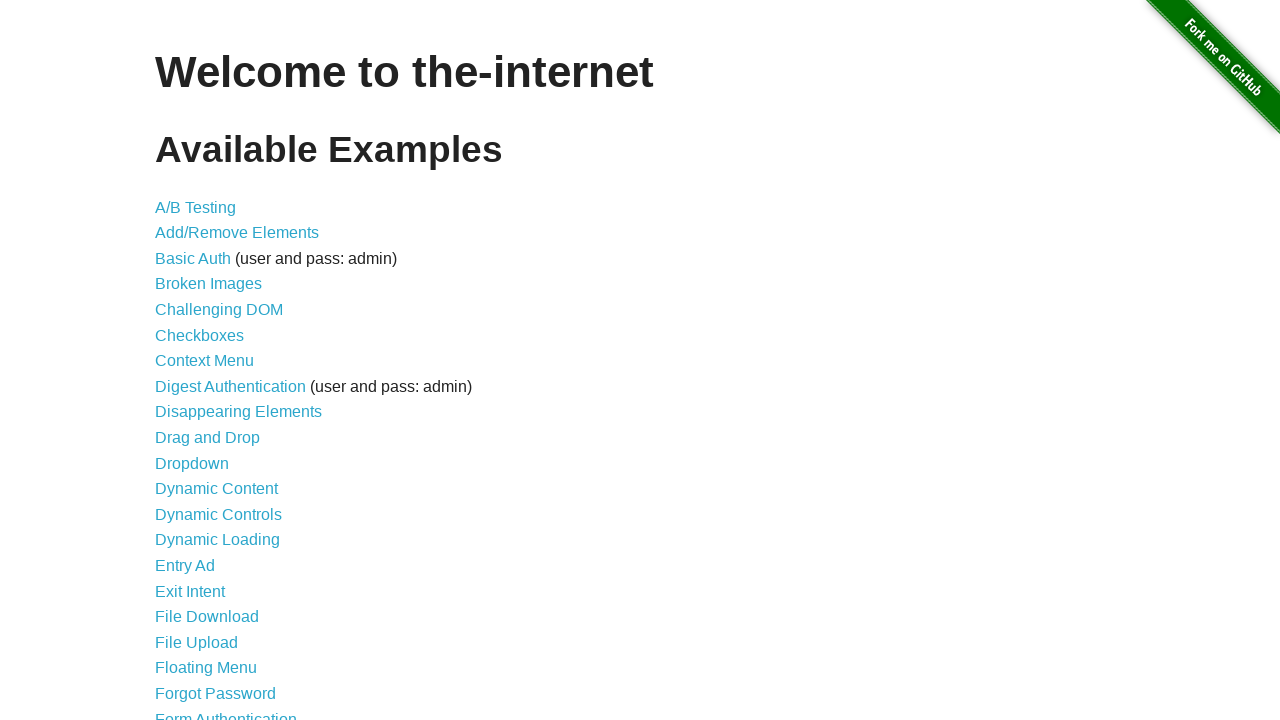

Waited for welcome text (h1) to load on the page
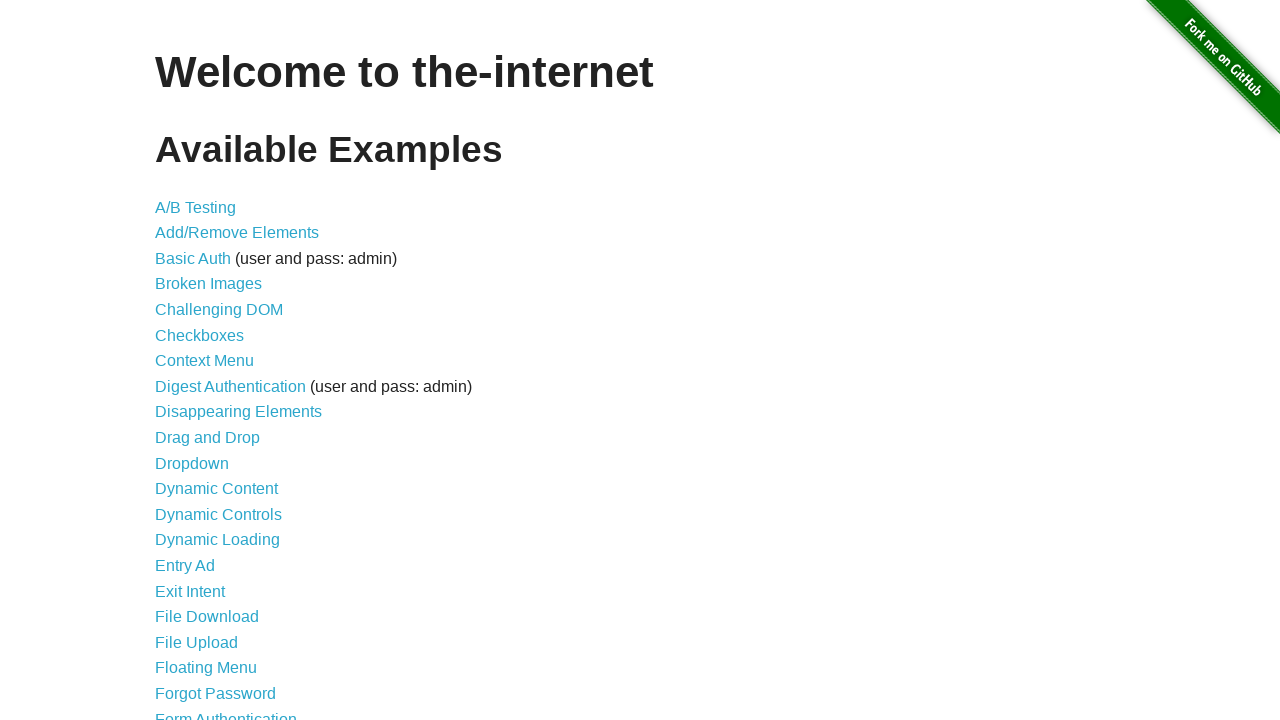

Clicked on the Dropdown menu link at (192, 463) on #content li:nth-child(11) a
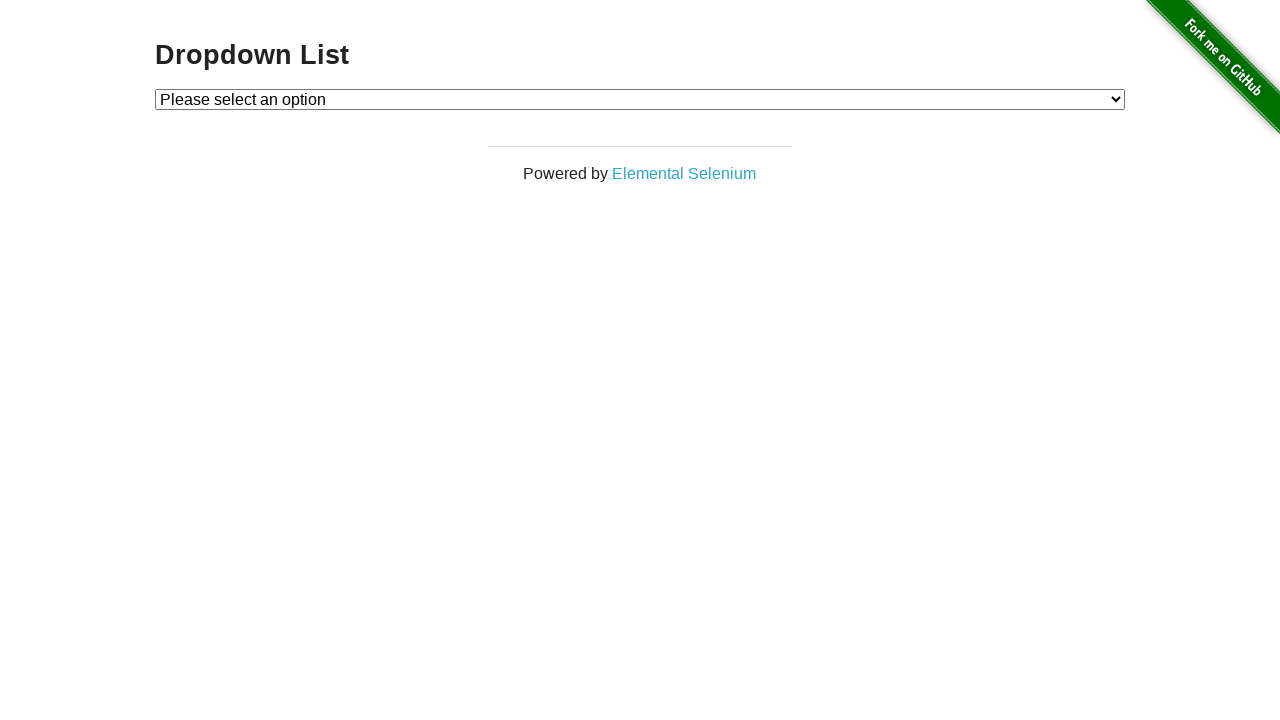

Dropdown page loaded and dropdown element is visible
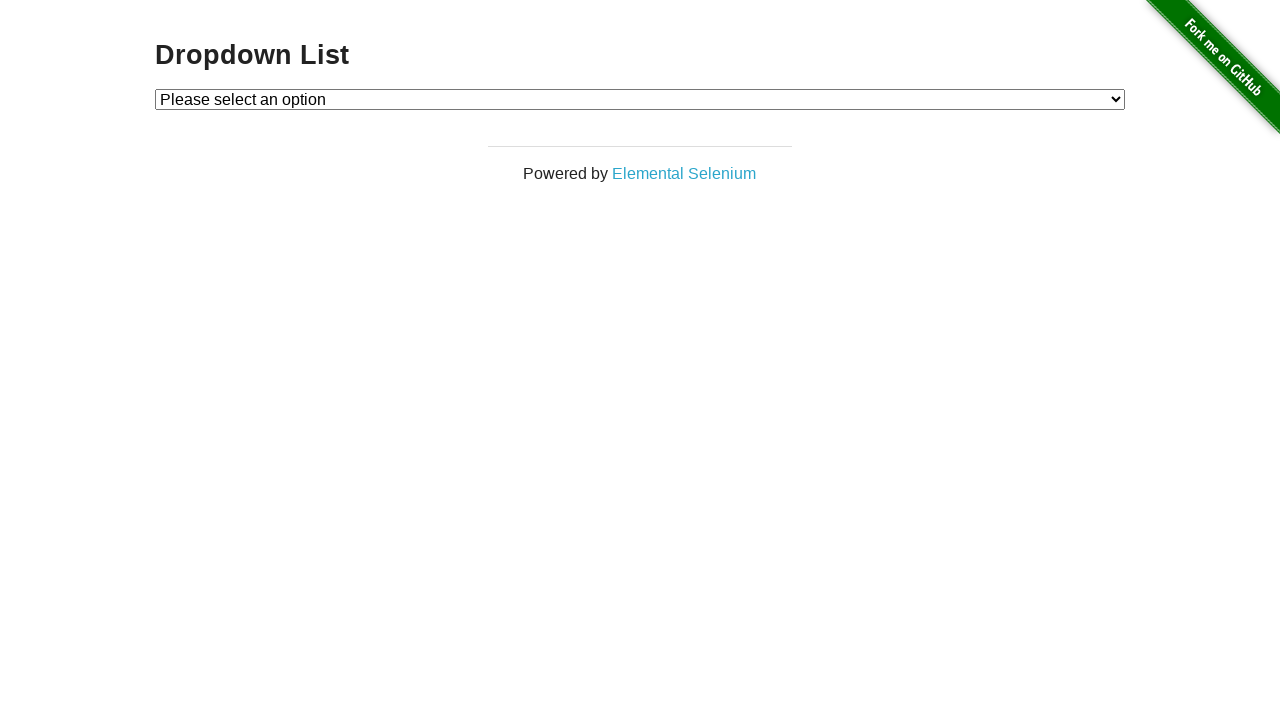

Selected Option 2 from the dropdown menu on #dropdown
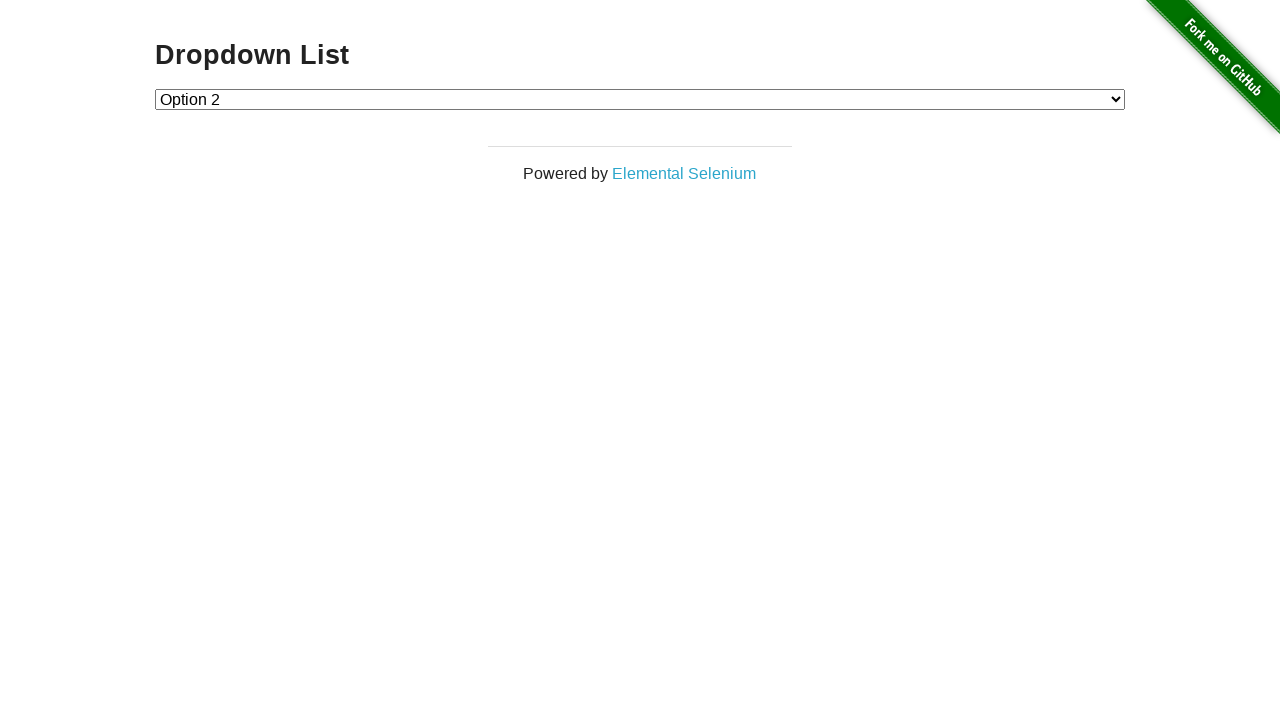

Verified that Option 2 is selected in the dropdown
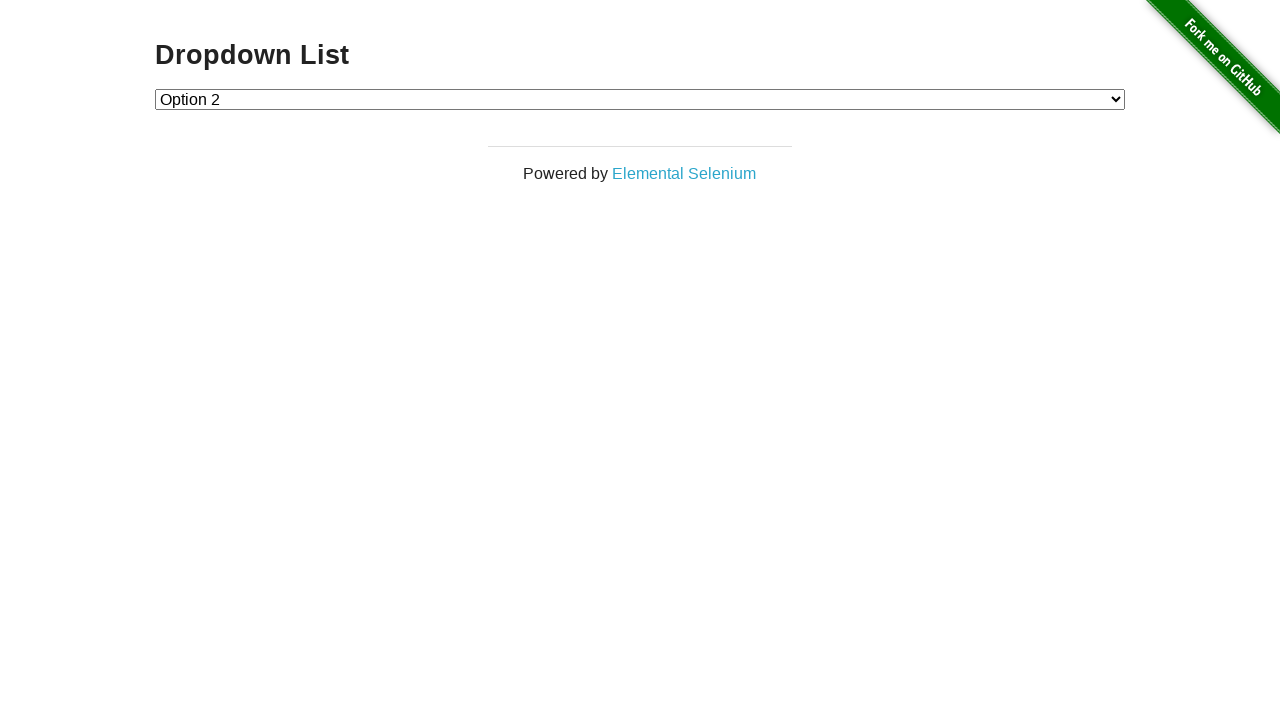

Selected Option 1 from the dropdown menu on #dropdown
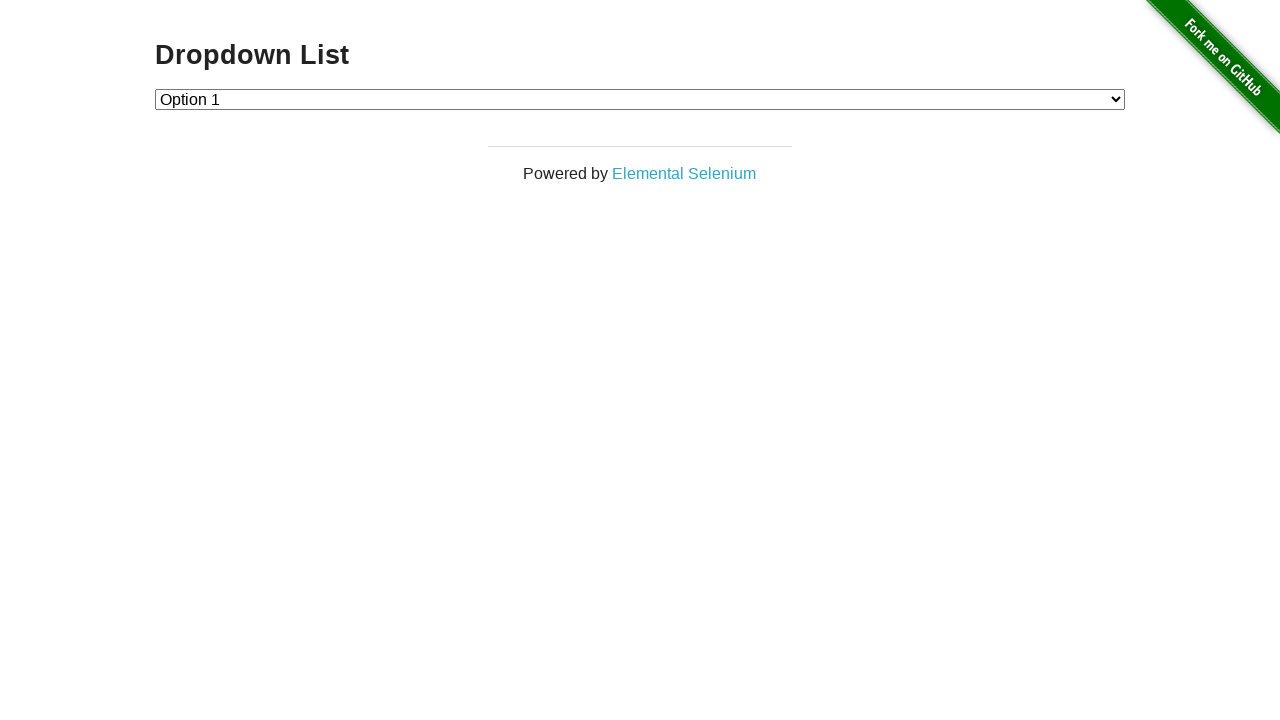

Verified that Option 1 is selected in the dropdown
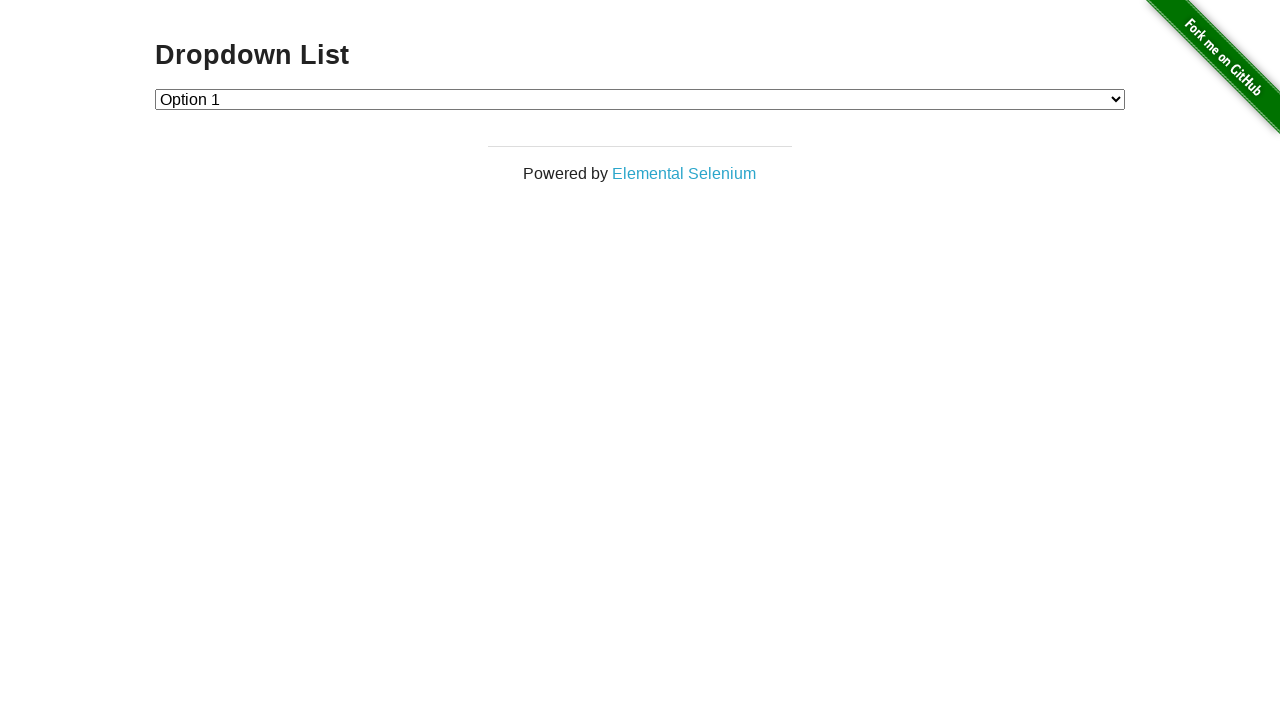

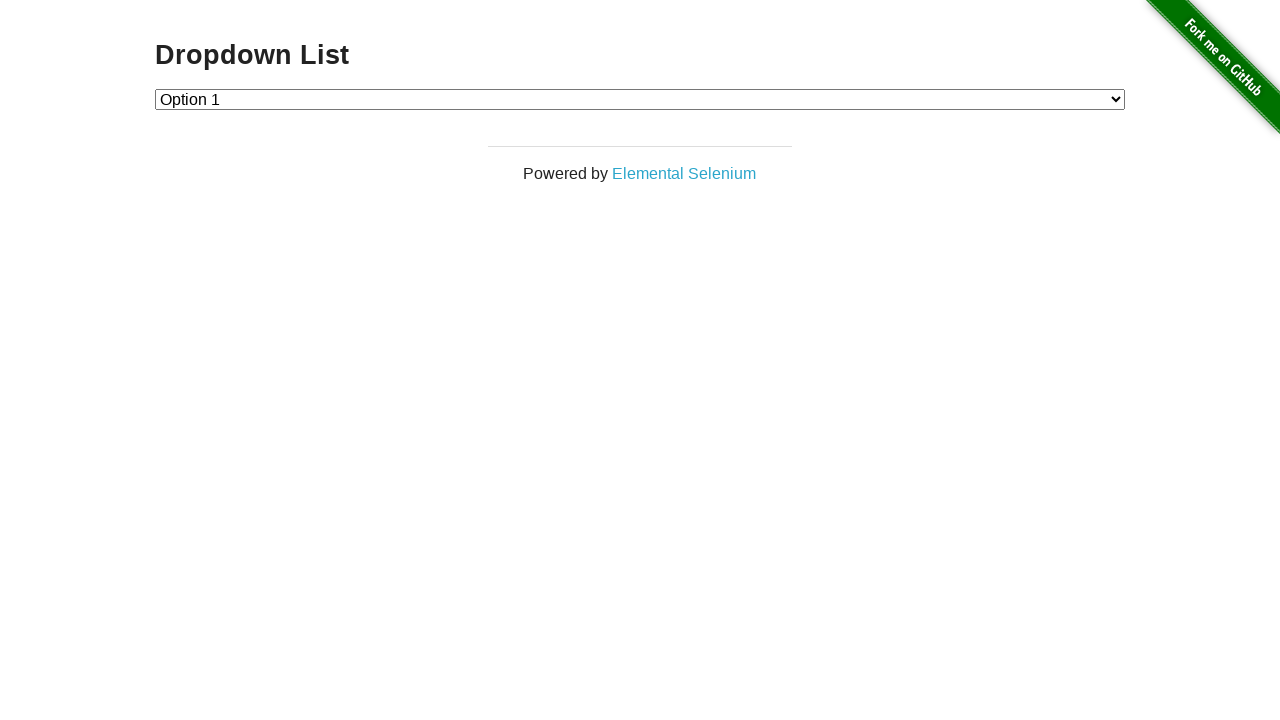